Tests the "Click Me" button functionality on the DemoQA buttons page by clicking the button and verifying the dynamic click message appears

Starting URL: https://demoqa.com/buttons

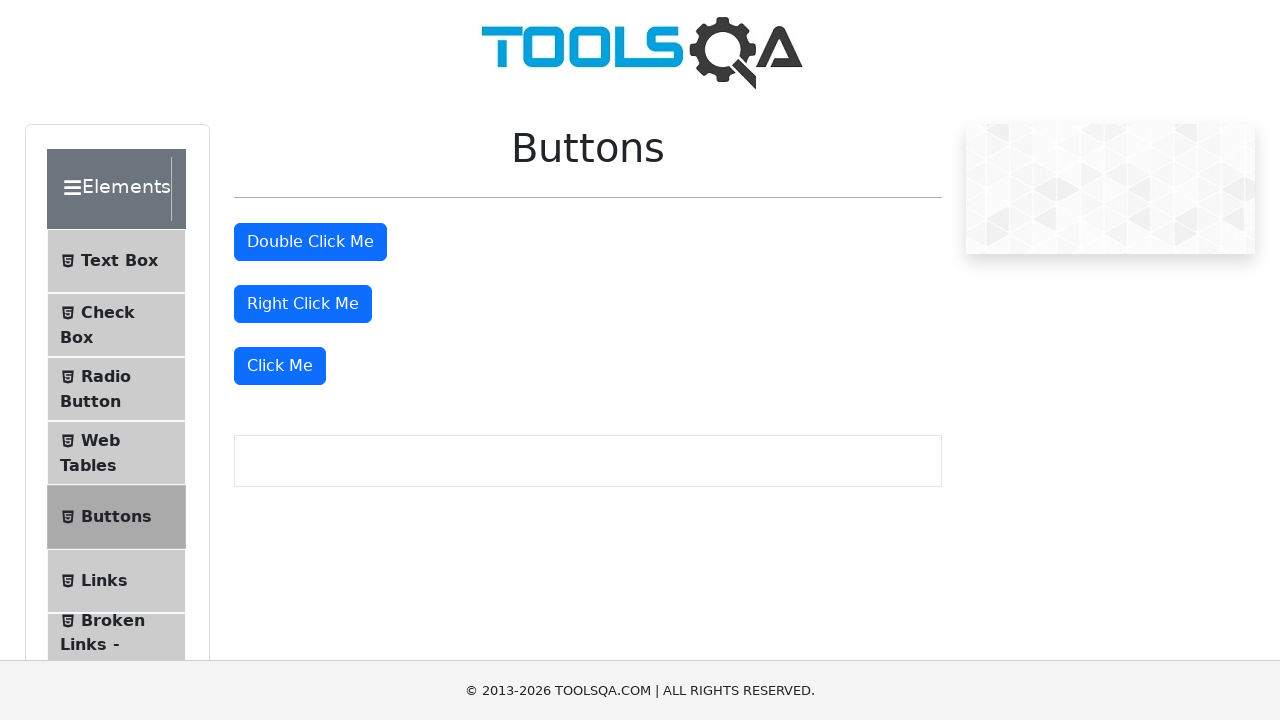

Waited for 'Click Me' button to become visible
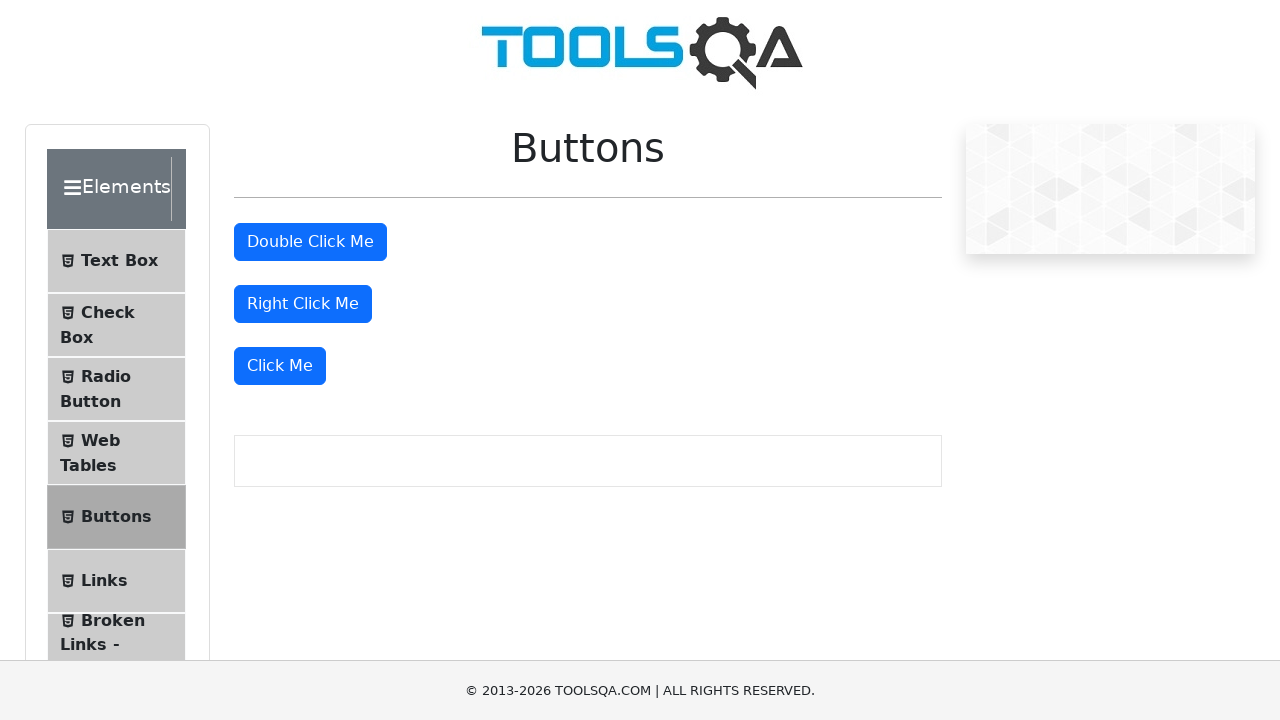

Clicked the 'Click Me' button at (280, 366) on xpath=//button[text()='Click Me']
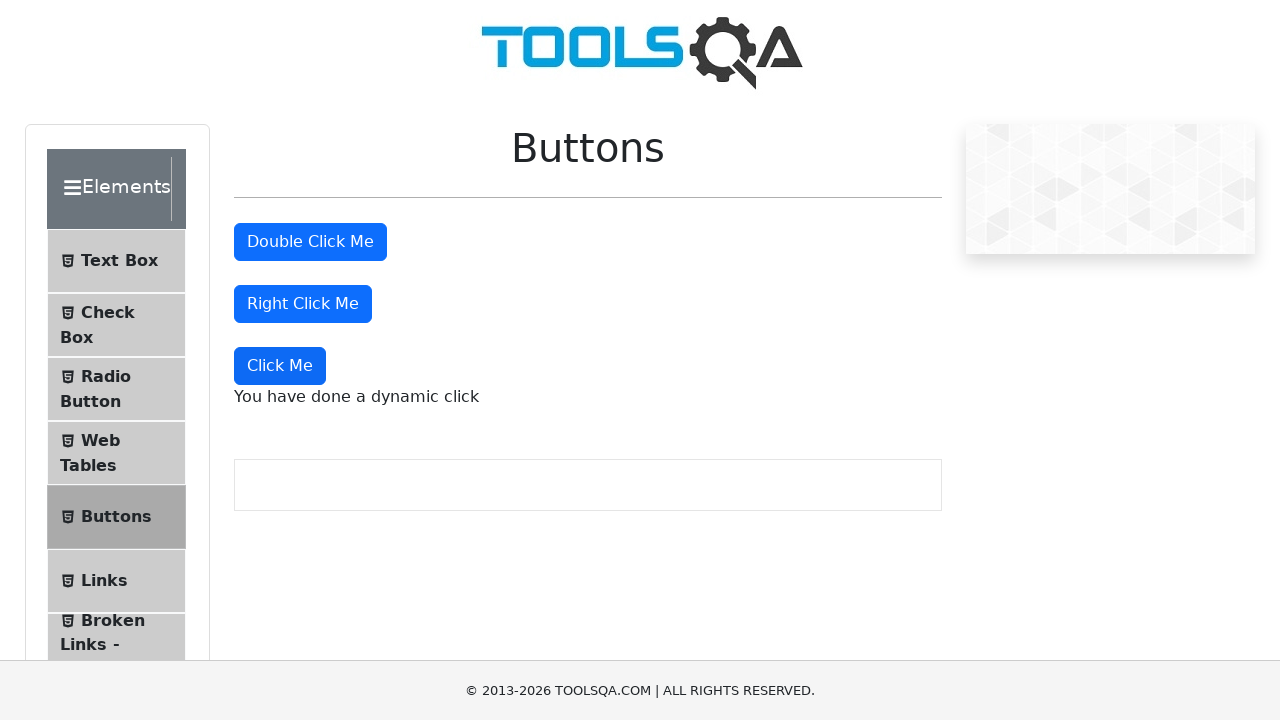

Dynamic click message appeared on page
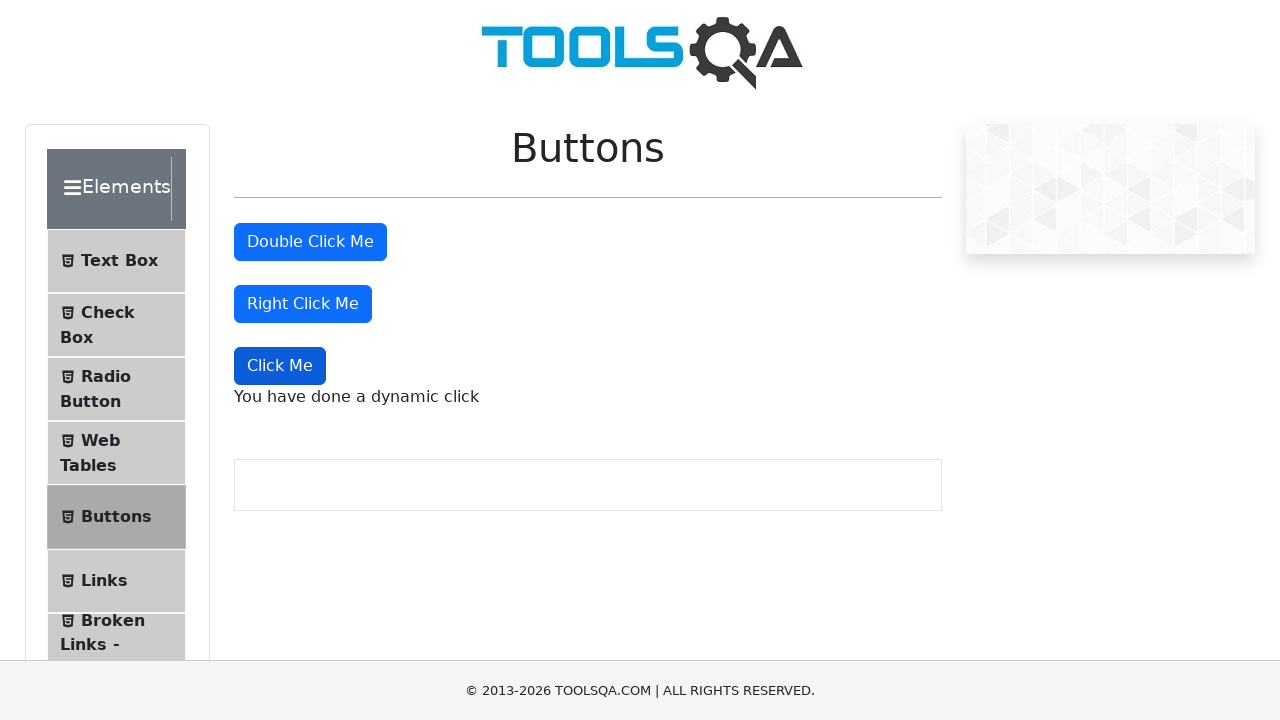

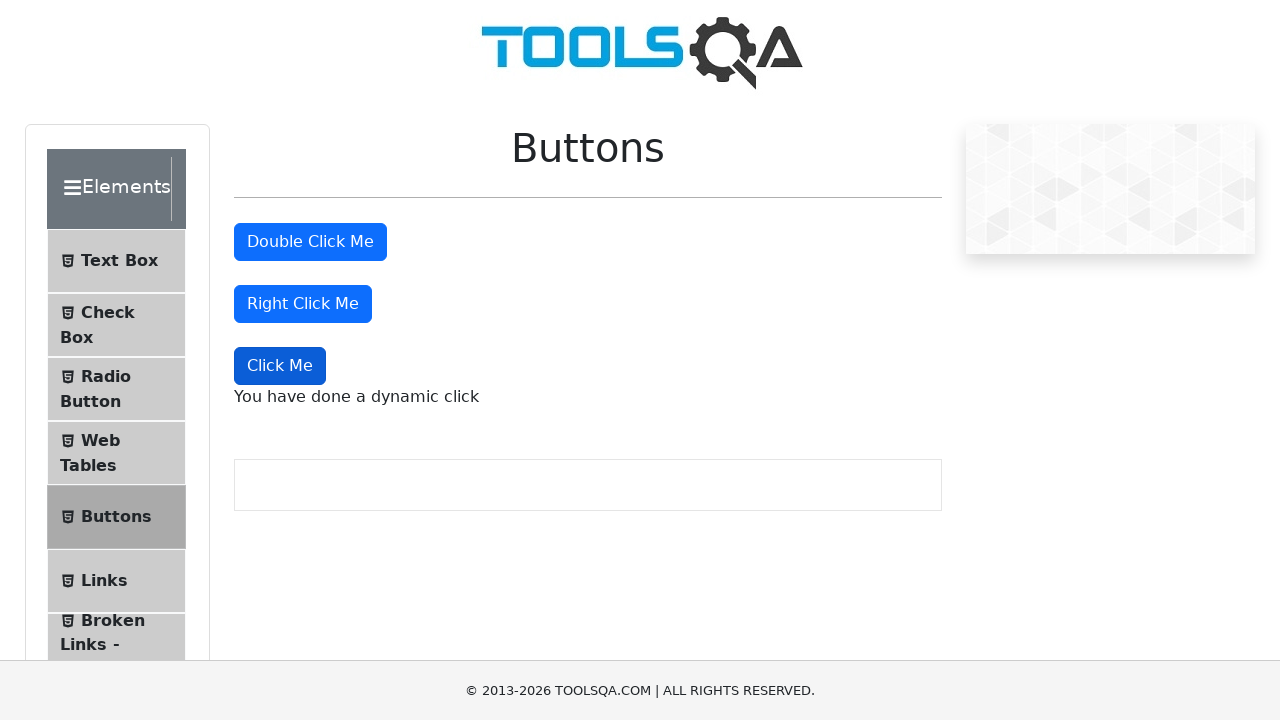